Tests browser navigation by visiting Selenium and Duotech websites, then uses browser back, forward, and refresh functions

Starting URL: https://www.selenium.dev/

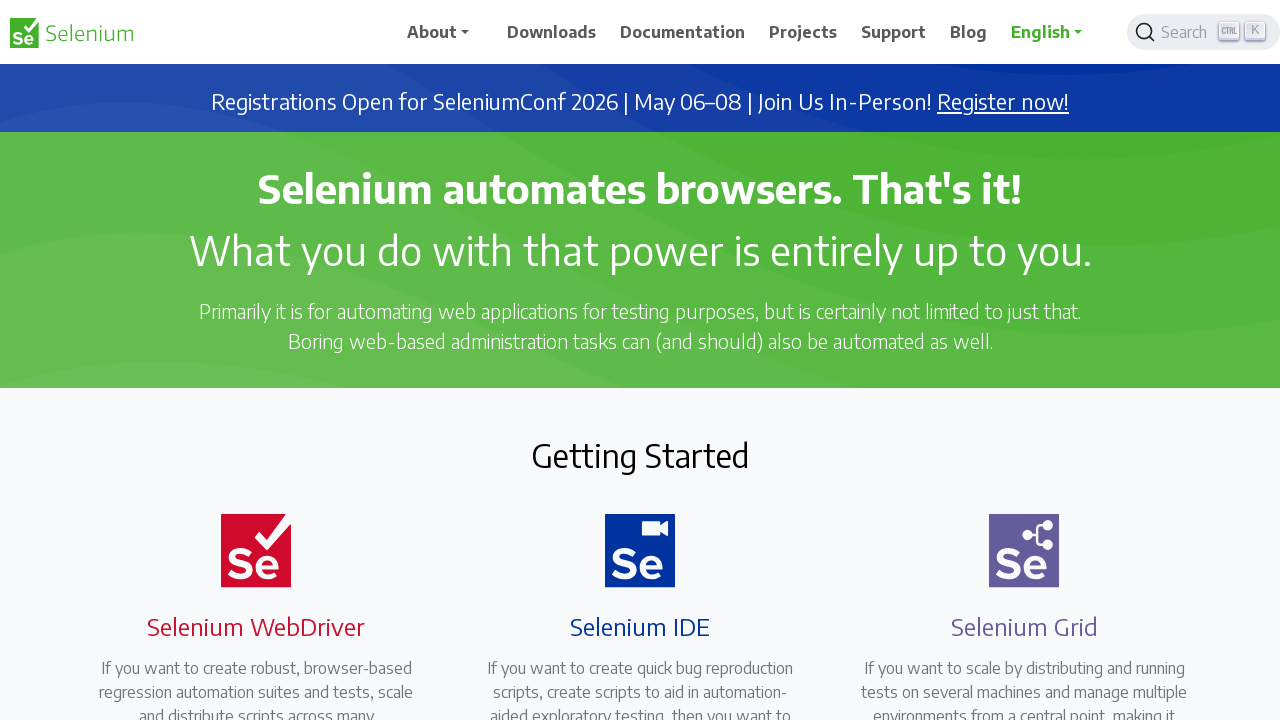

Waited for Selenium page to load (domcontentloaded)
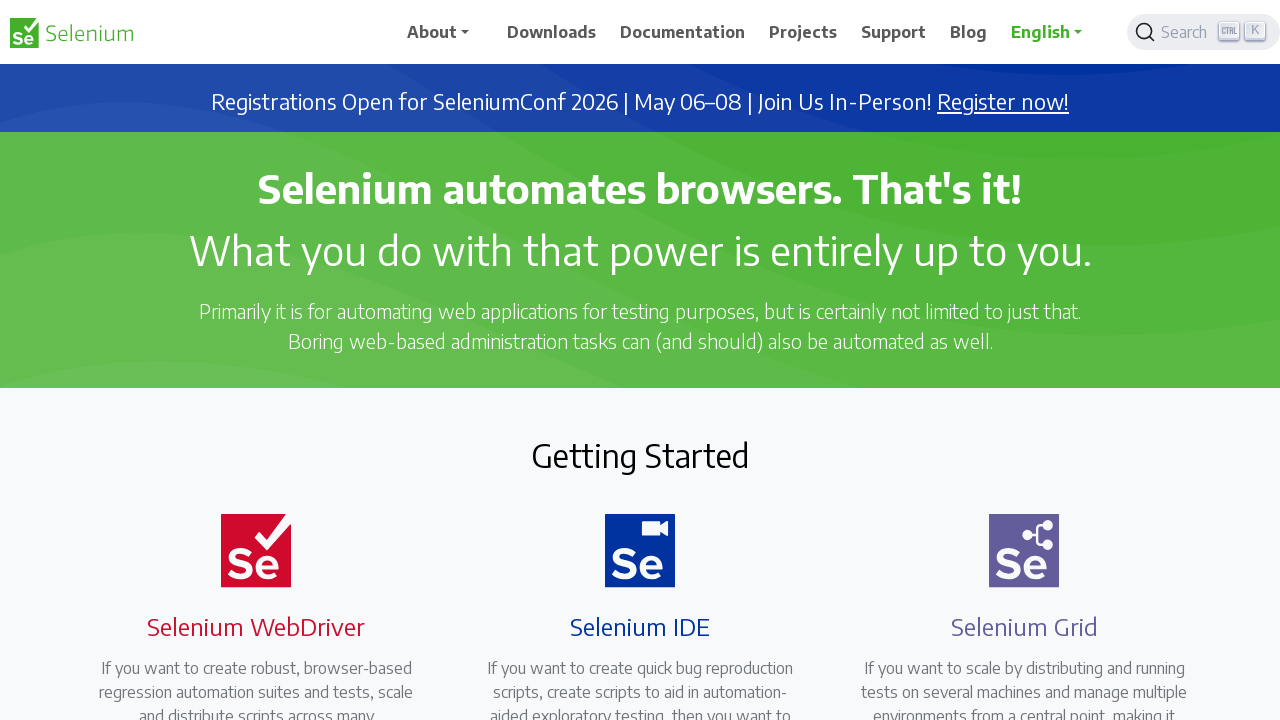

Verified expected text 'Selenium automates browsers. That's it!' is present on page
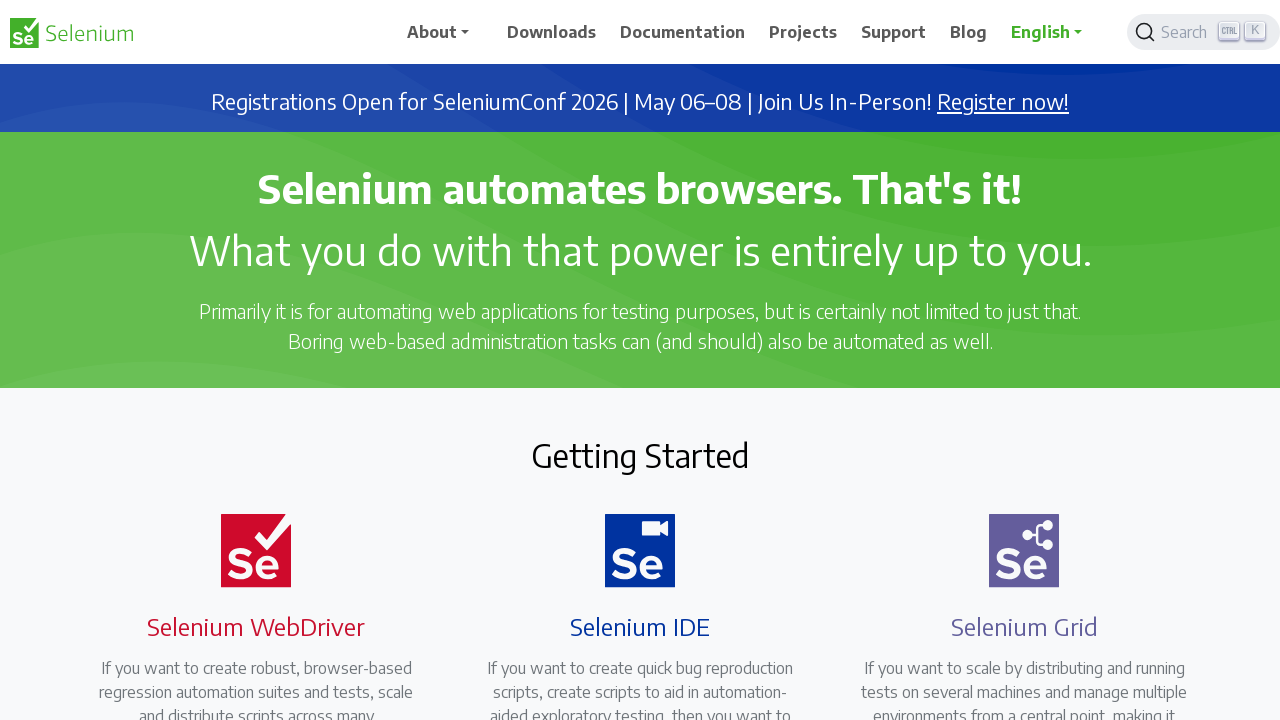

Navigated to Duotech website (https://www.duotech.io/)
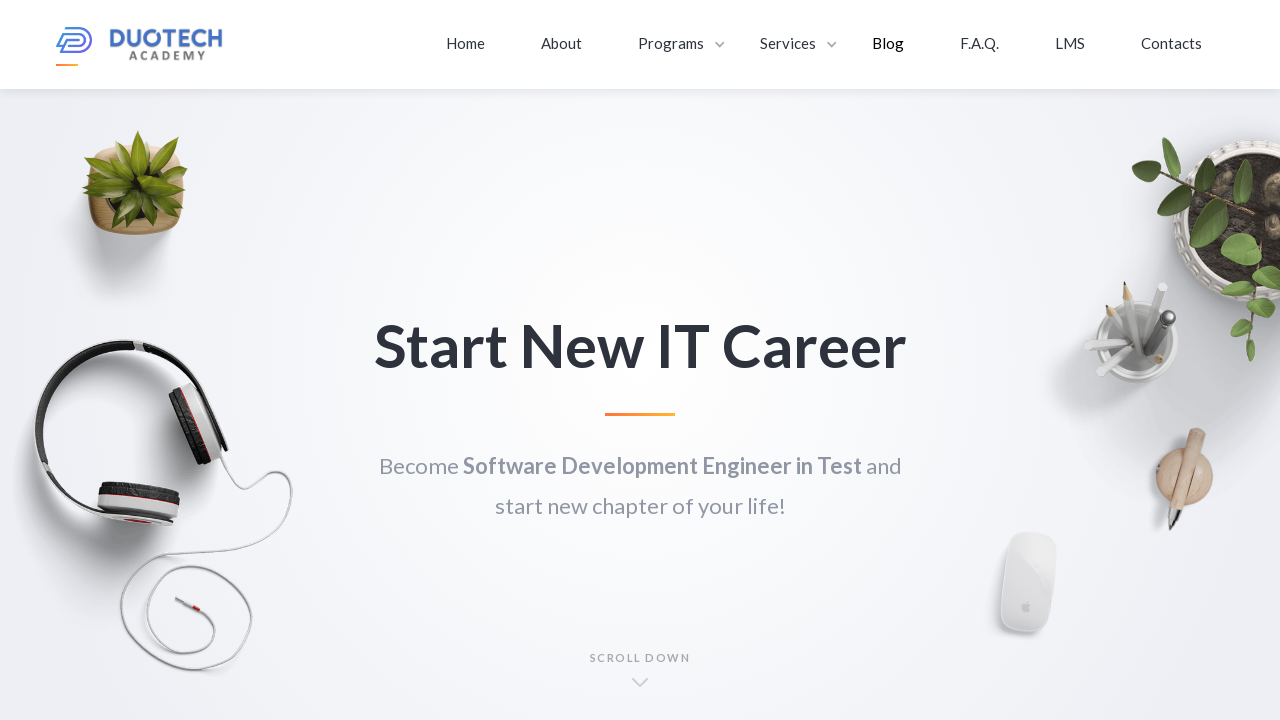

Waited 1000ms on Duotech page
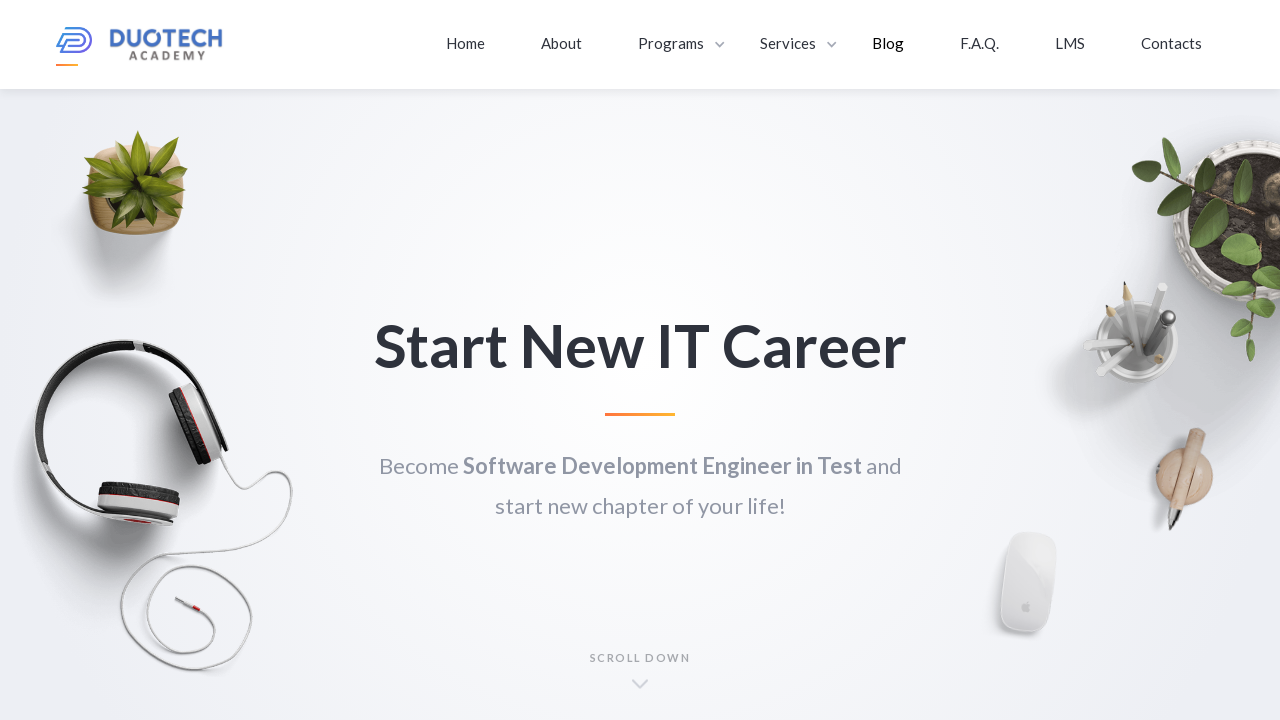

Navigated back to Selenium page
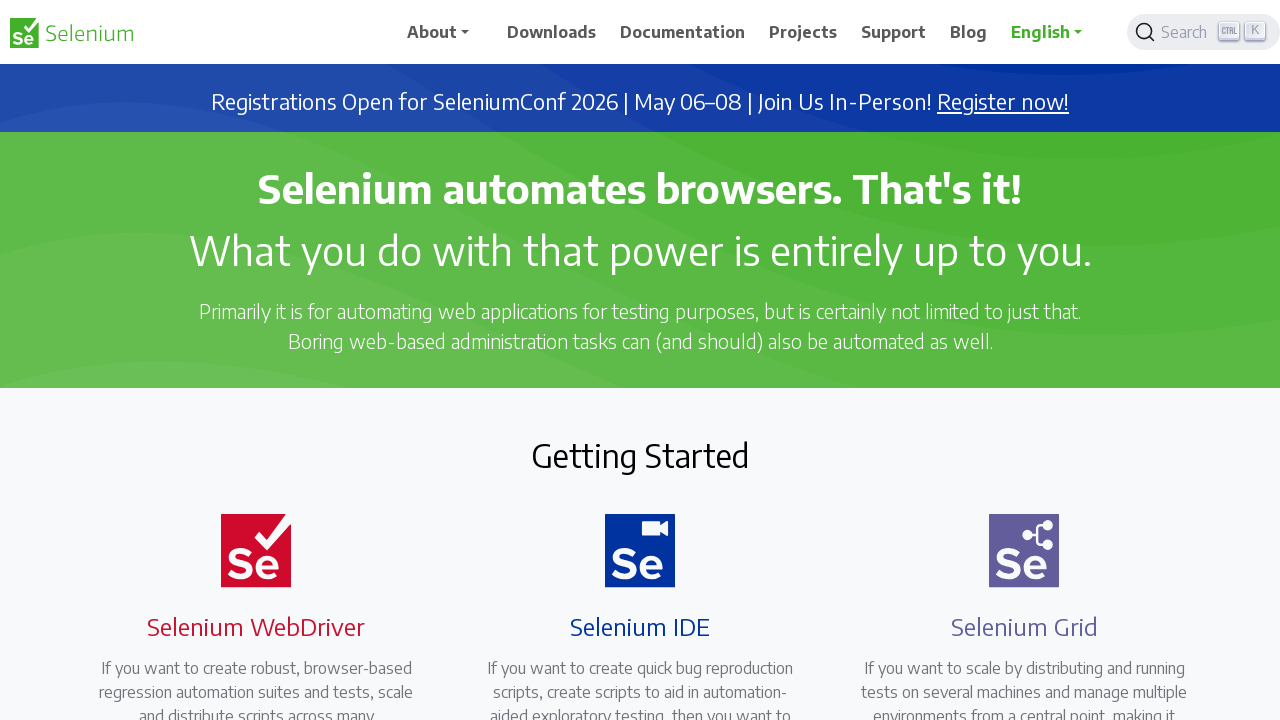

Waited 1000ms on Selenium page
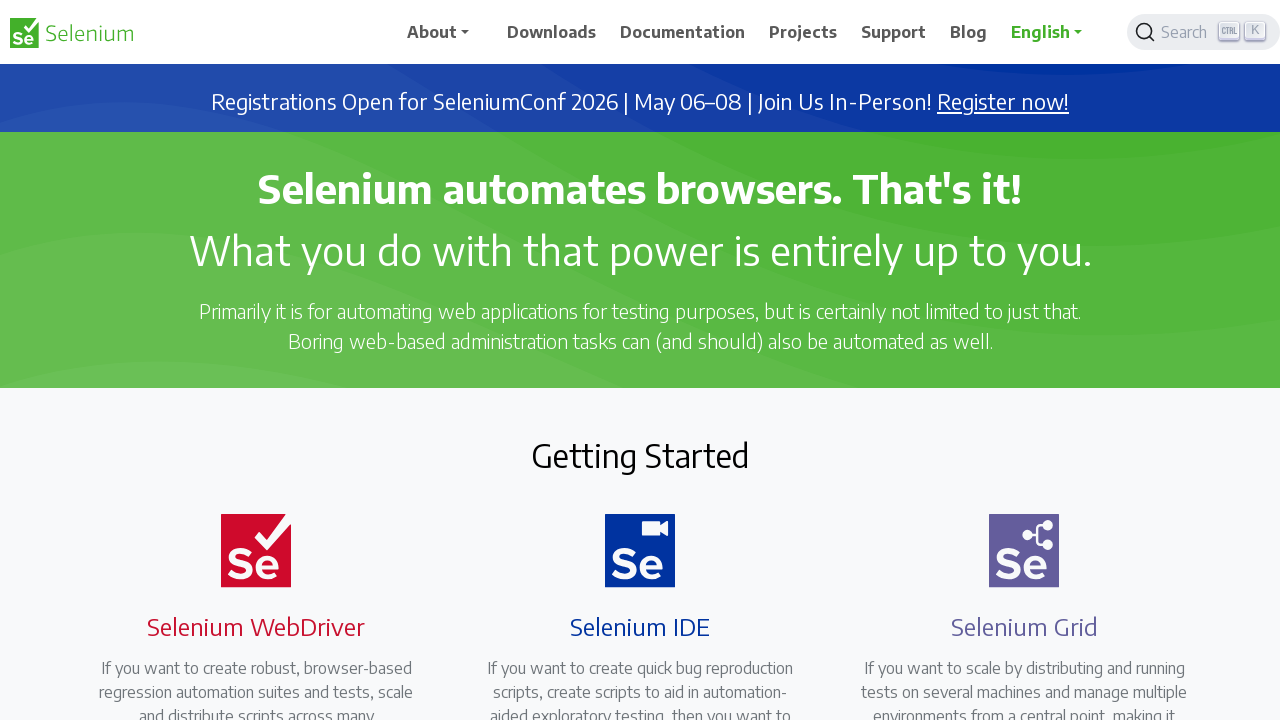

Navigated forward to Duotech page
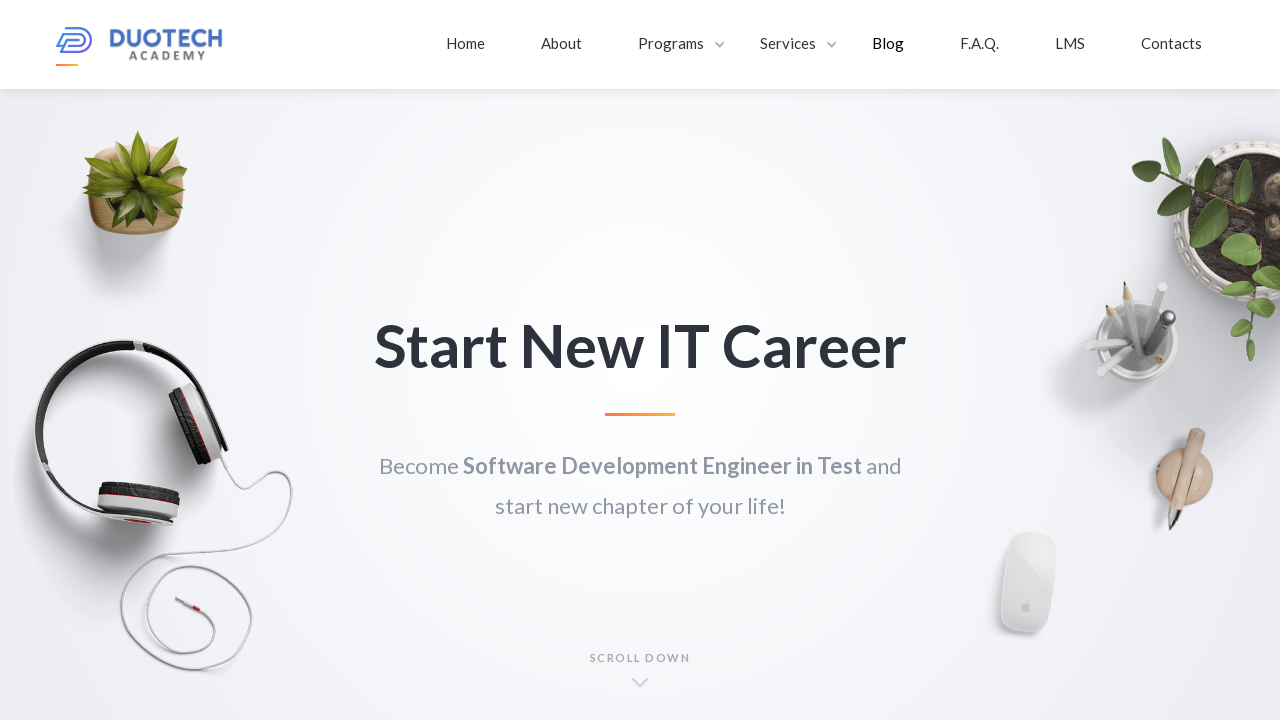

Waited 1000ms on Duotech page
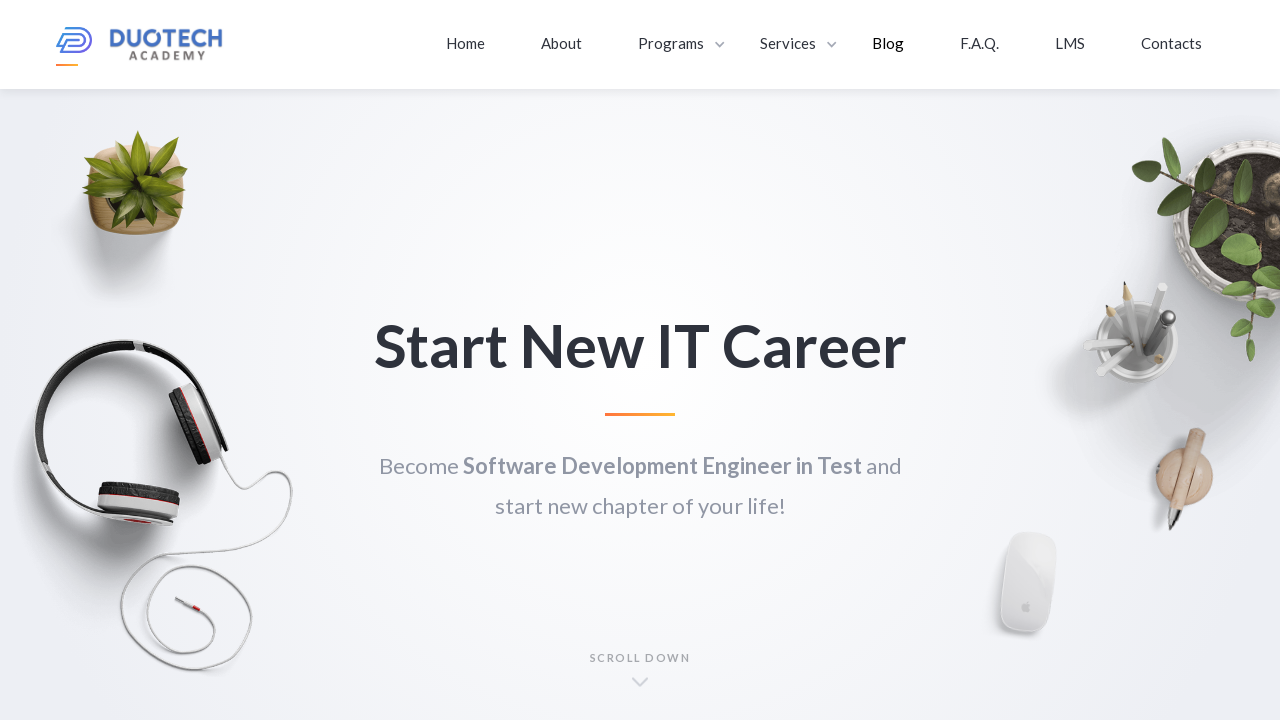

Refreshed the current Duotech page
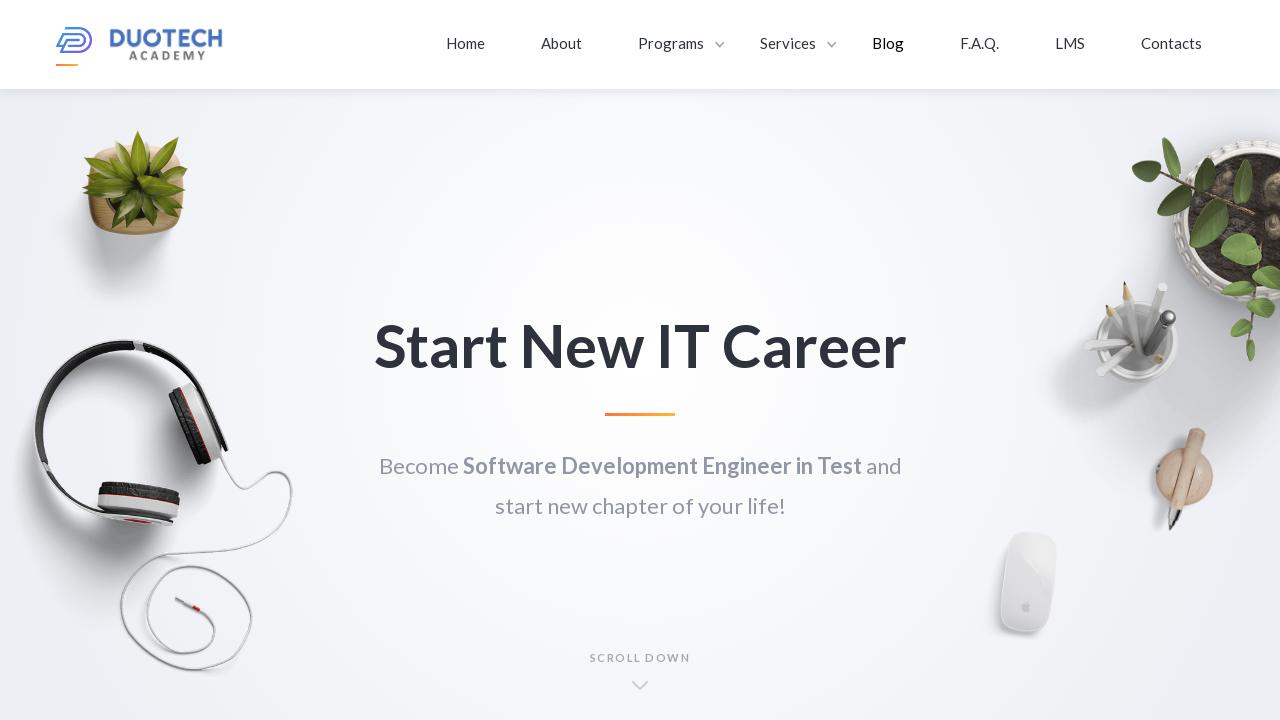

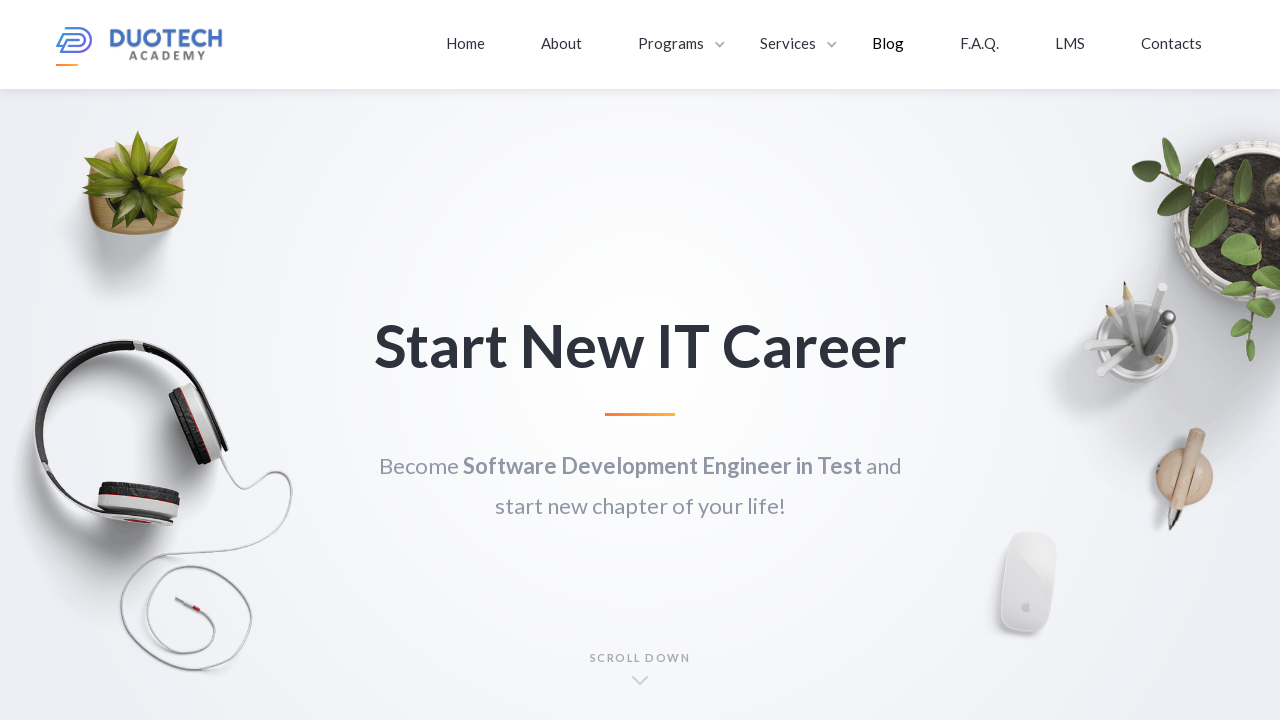